Tests different types of button interactions including double-click and right-click functionality on a demo page

Starting URL: https://demoqa.com/buttons

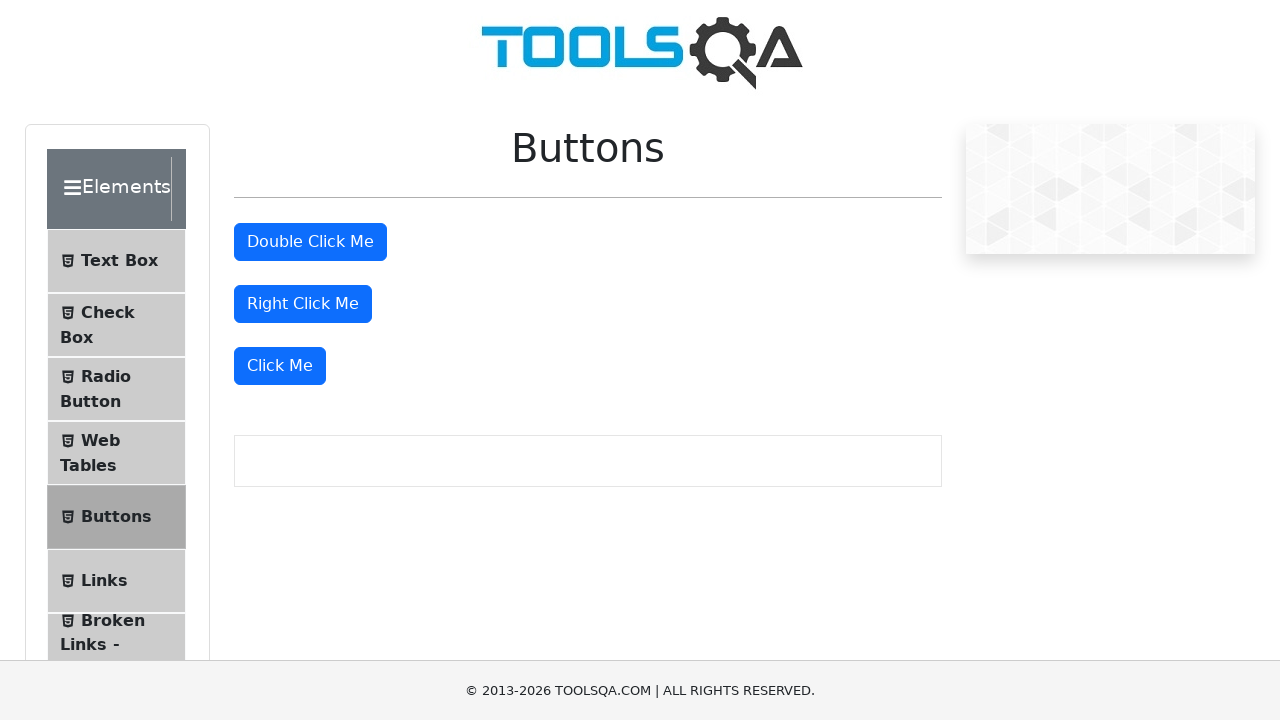

Double-clicked the double-click button at (310, 242) on #doubleClickBtn
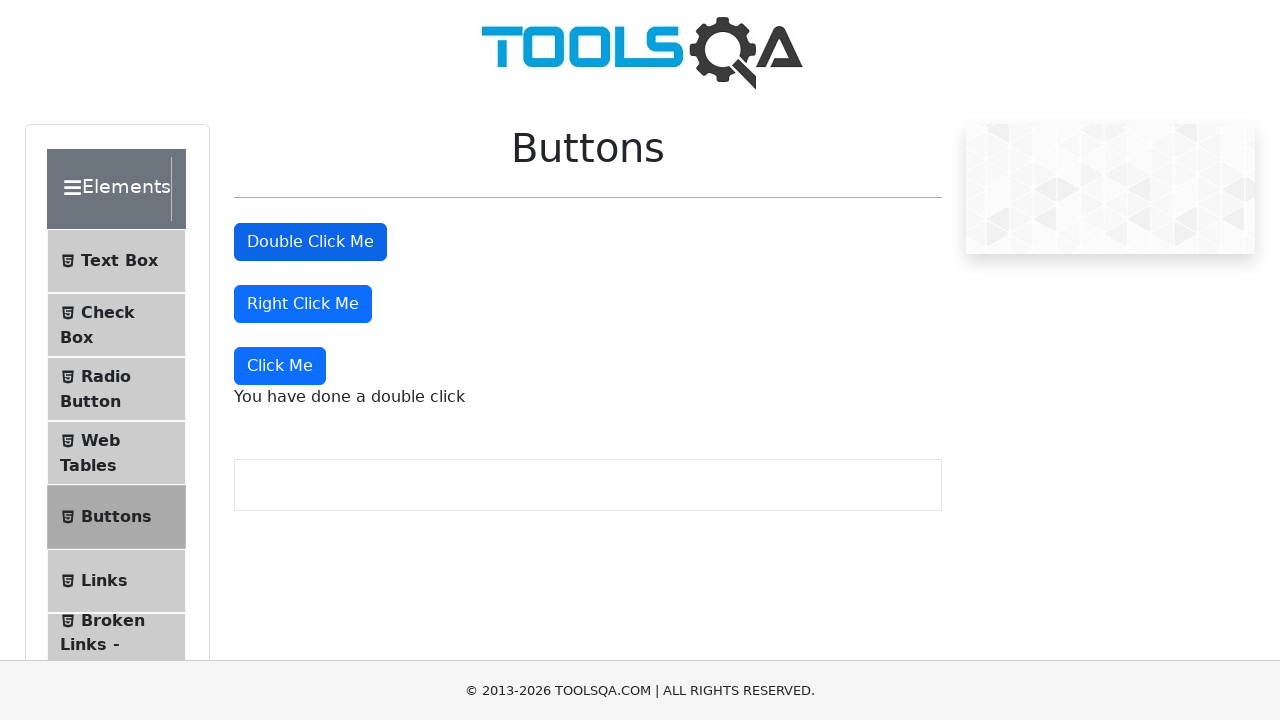

Verified double-click message appeared
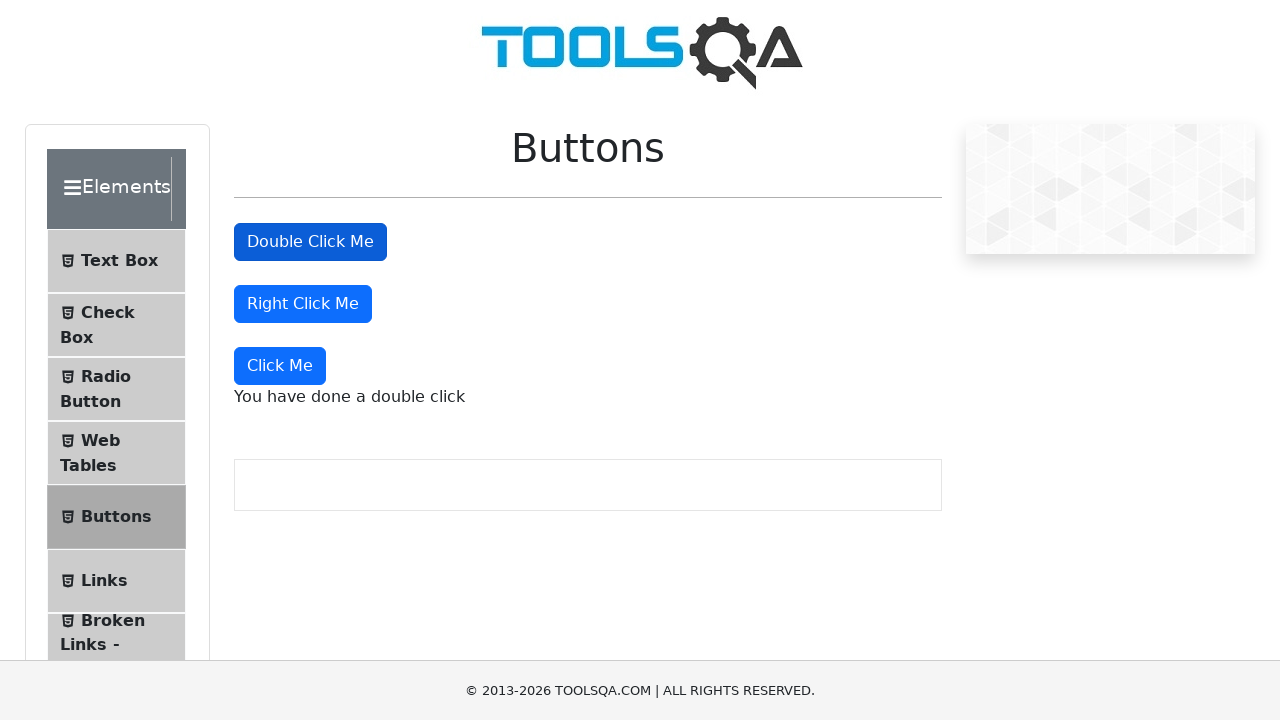

Right-clicked the right-click button at (303, 304) on #rightClickBtn
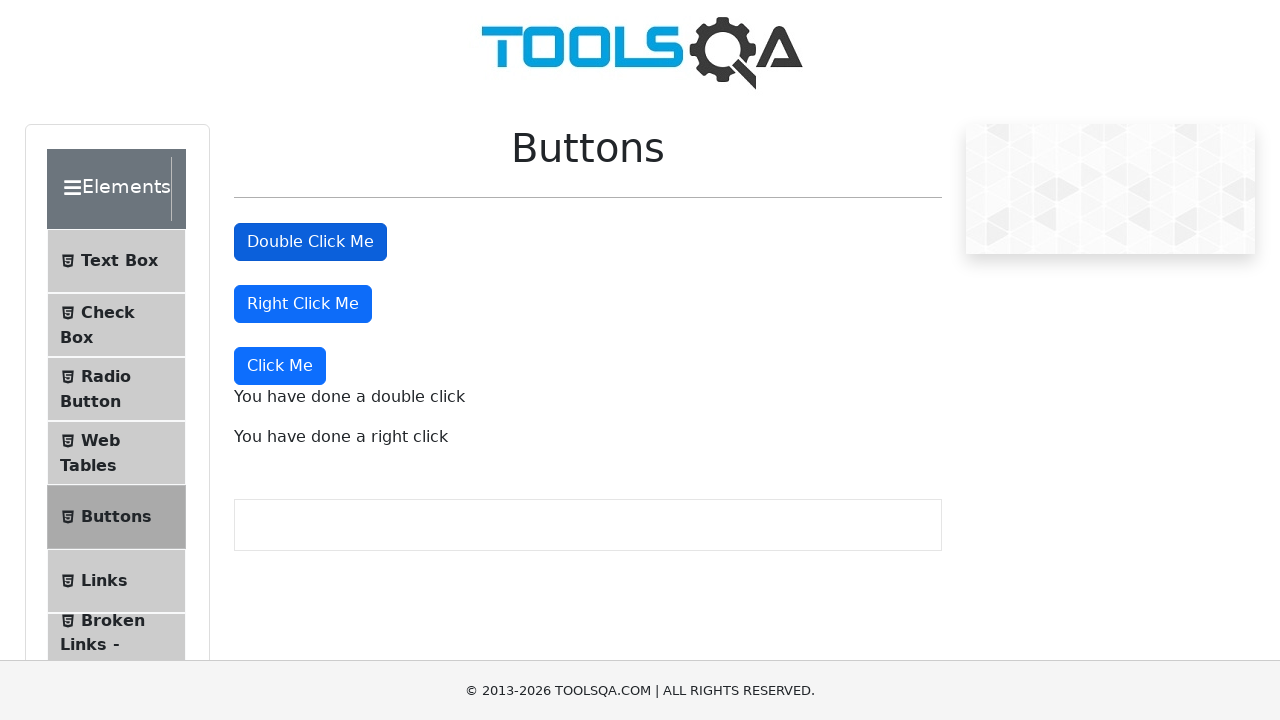

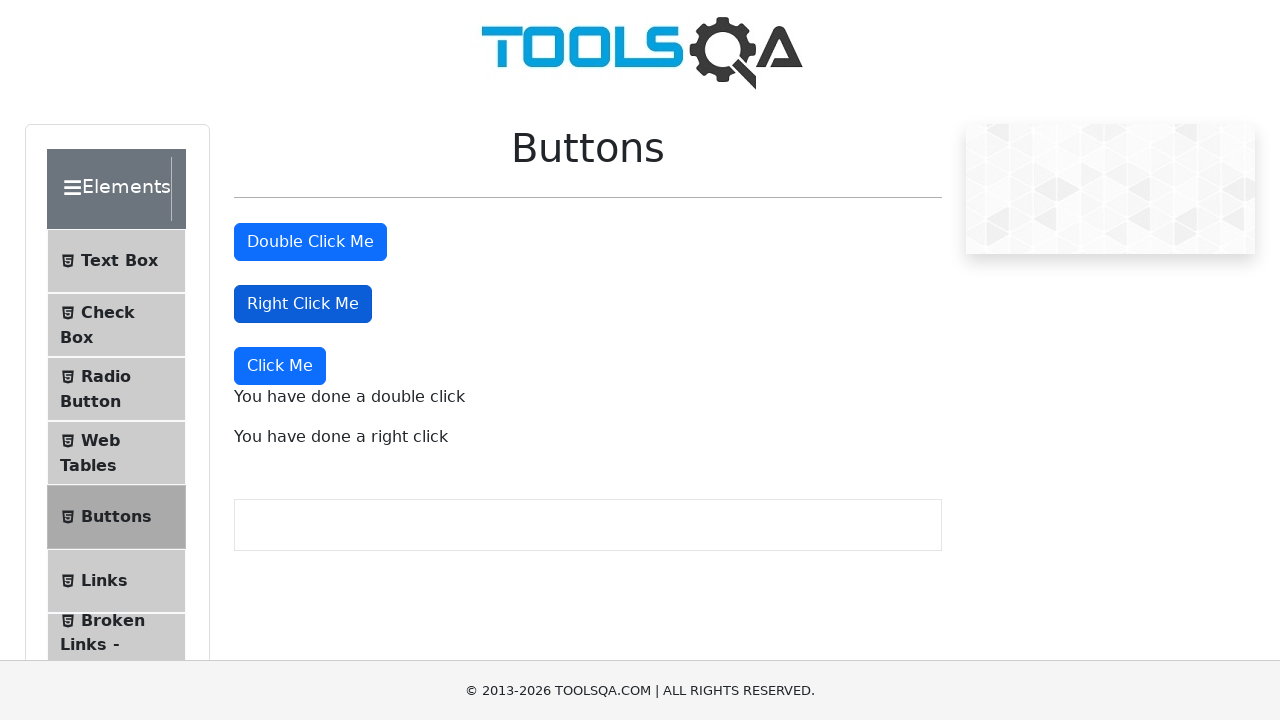